Tests a text box form by filling in full name, email, address, and password fields, then submitting the form

Starting URL: https://www.tutorialspoint.com/selenium/practice/text-box.php

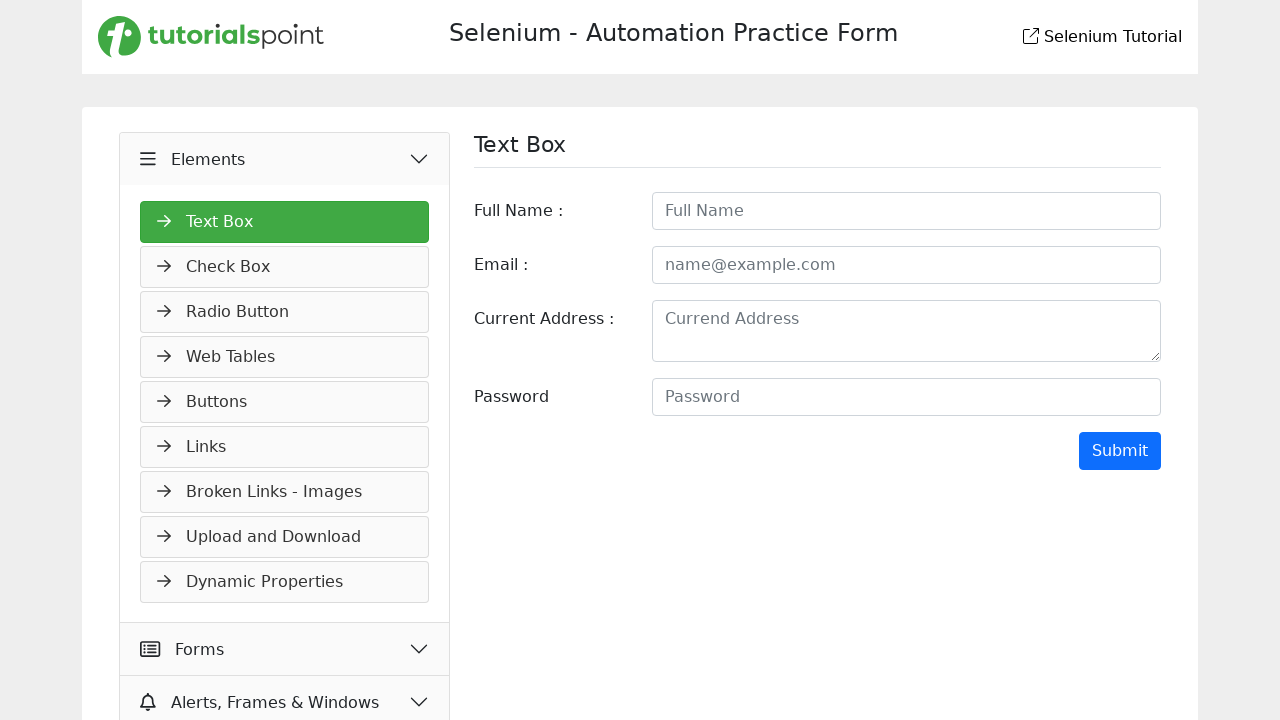

Filled full name field with 'Rohit' on #fullname
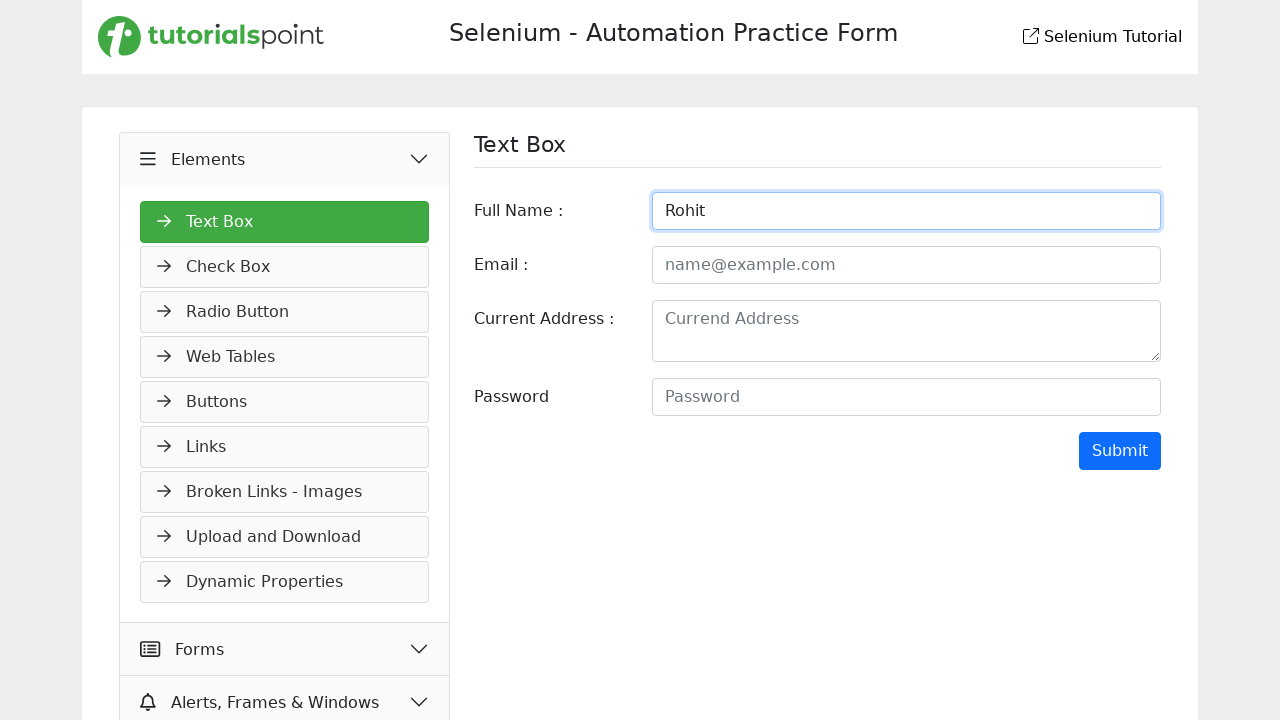

Filled email field with 'rohit@gmail.com' on #email
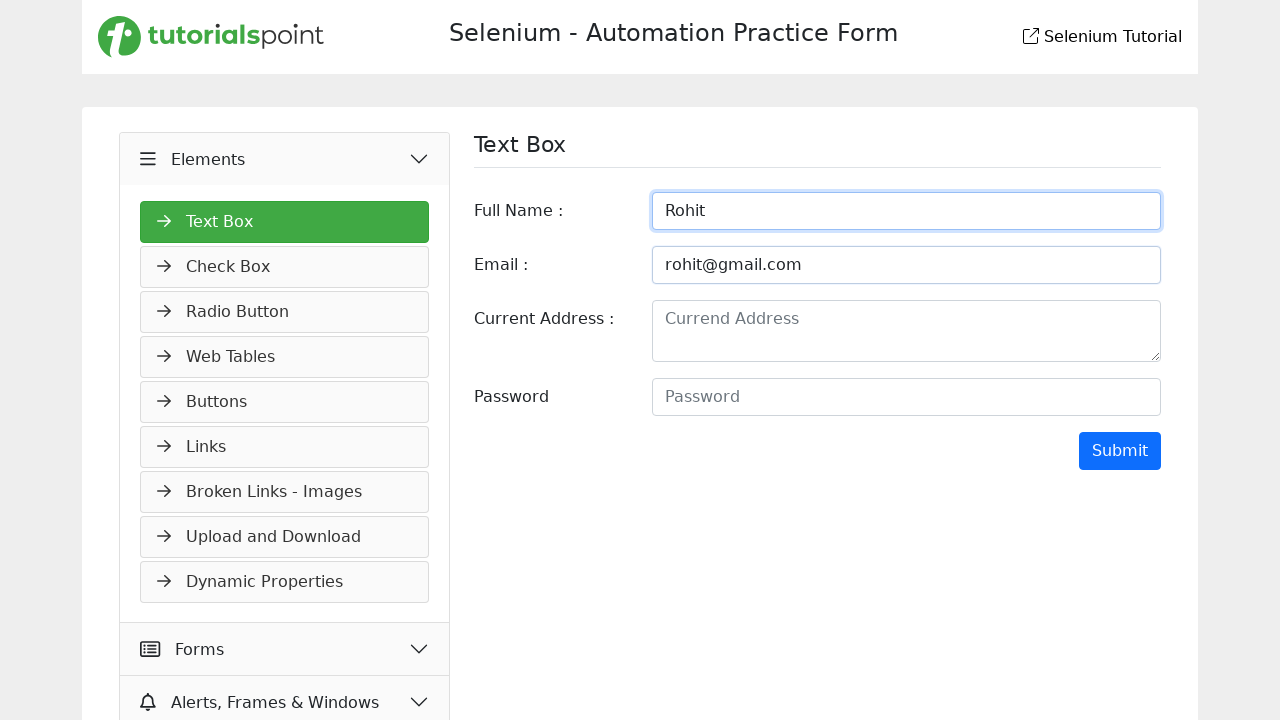

Filled address field with '123 Main Street, New York' on #address
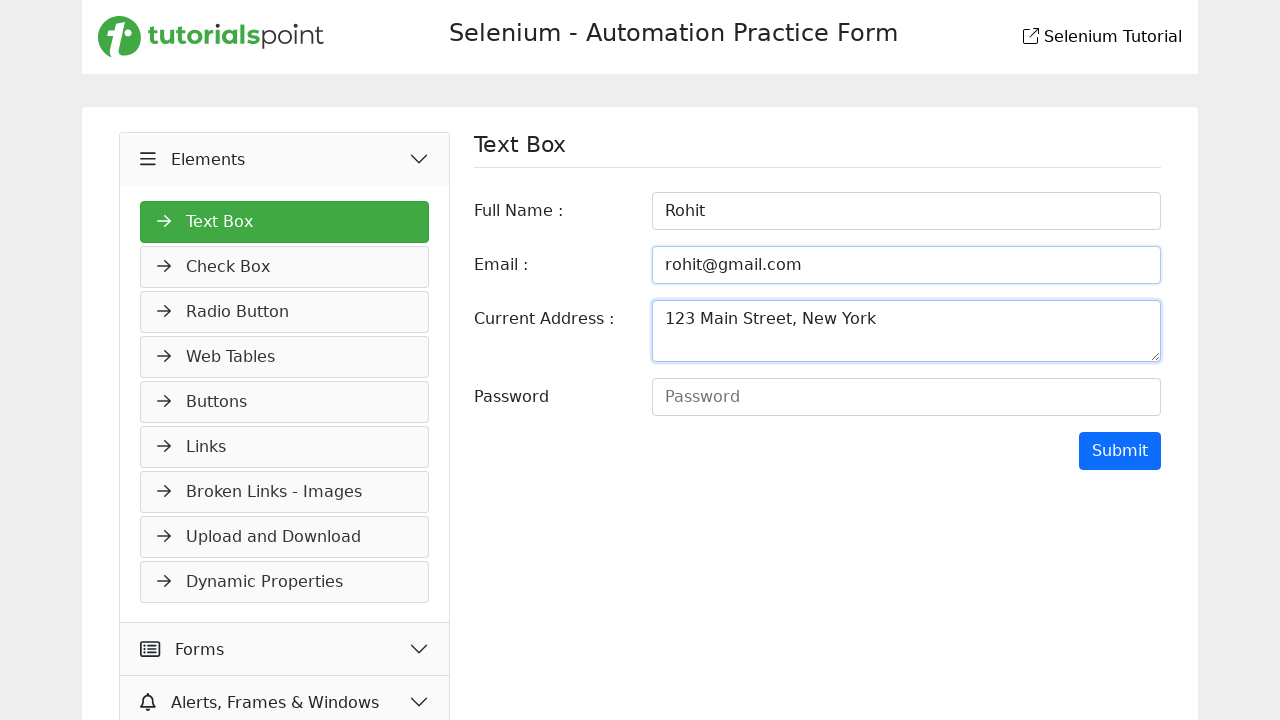

Filled password field with 'securePass123' on #password
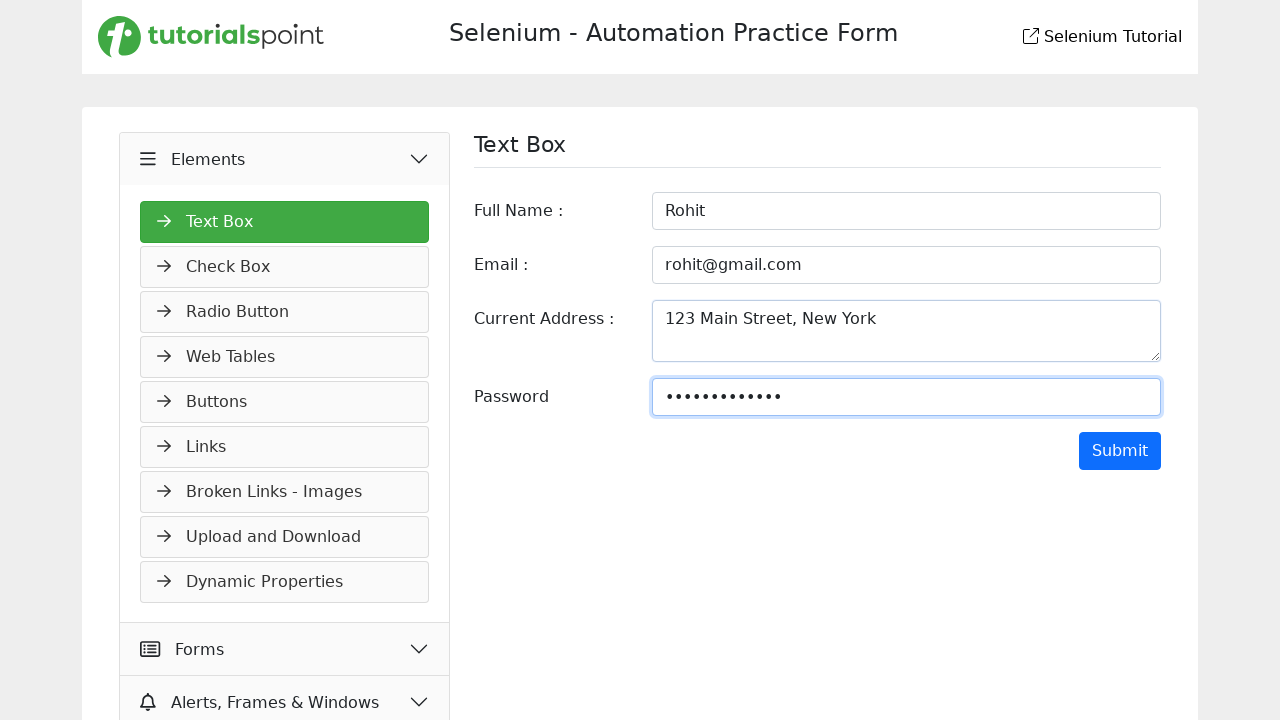

Clicked submit button to submit the form at (1120, 451) on xpath=//*[@type='submit']
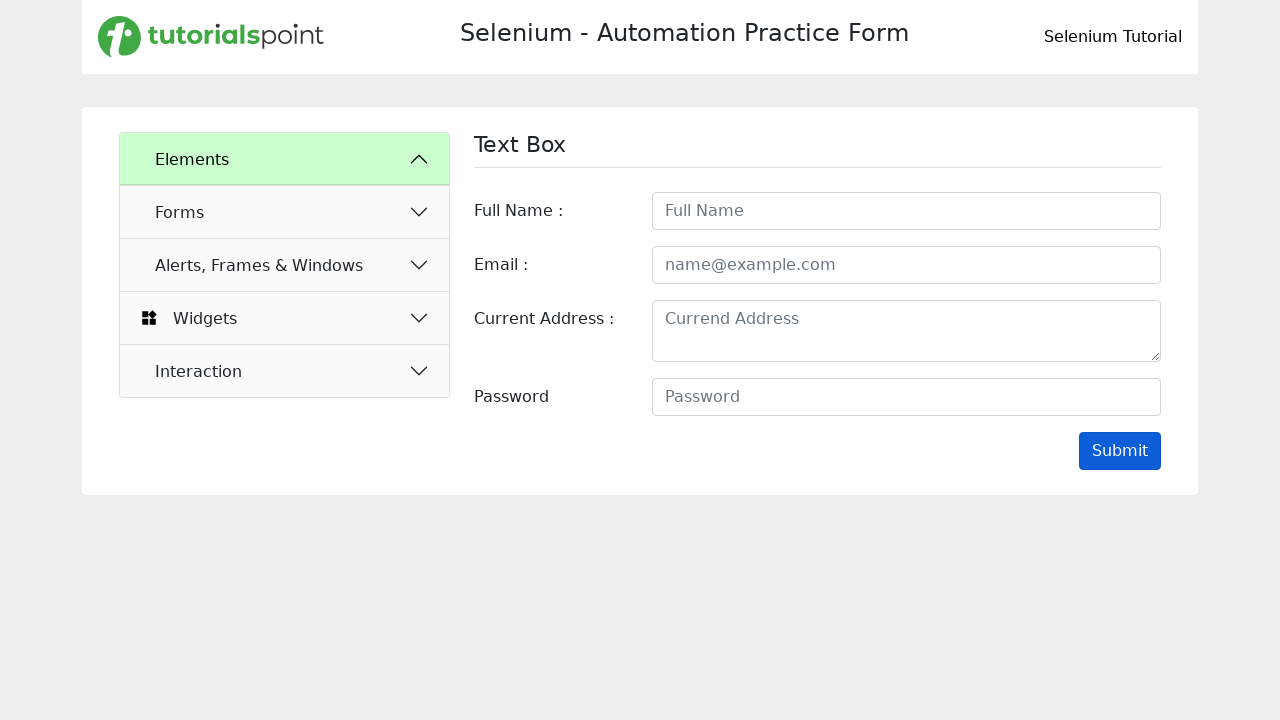

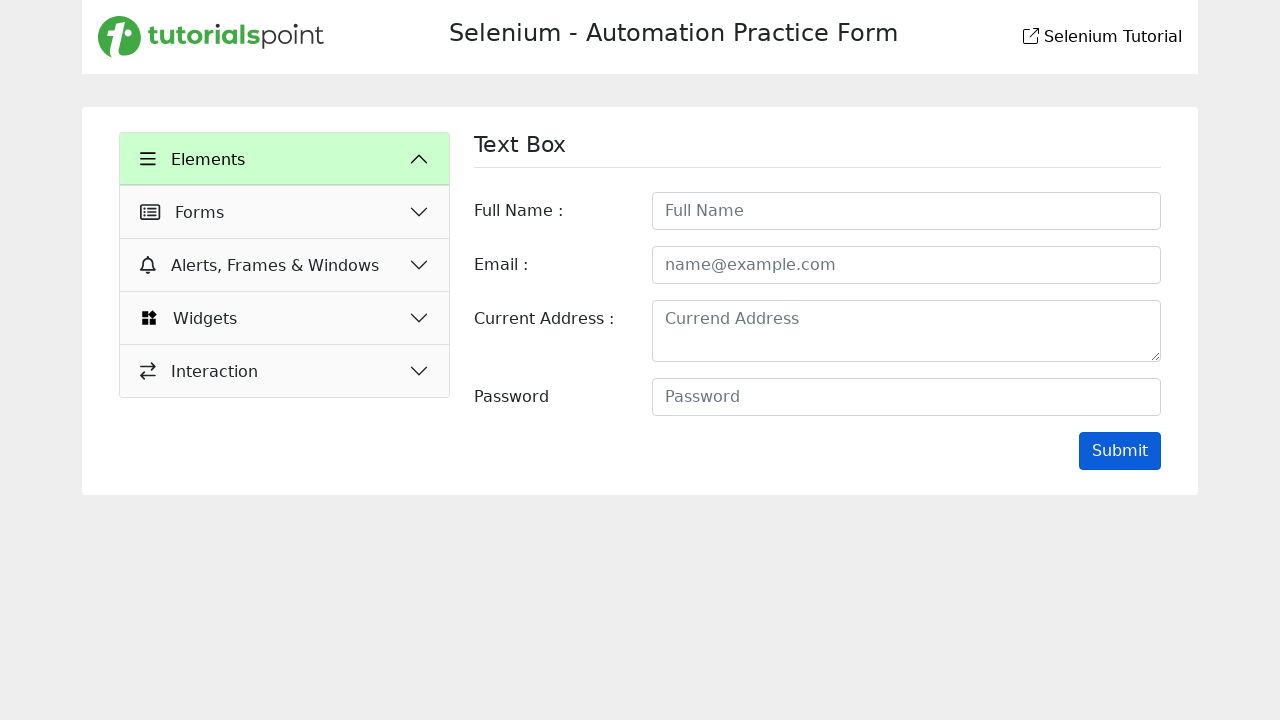